Tests JavaScript alert/dialog handling by navigating to the Cancel tab, setting up a dialog handler to accept alerts, and clicking a button that triggers a dialog.

Starting URL: https://demo.automationtesting.in/Alerts.html

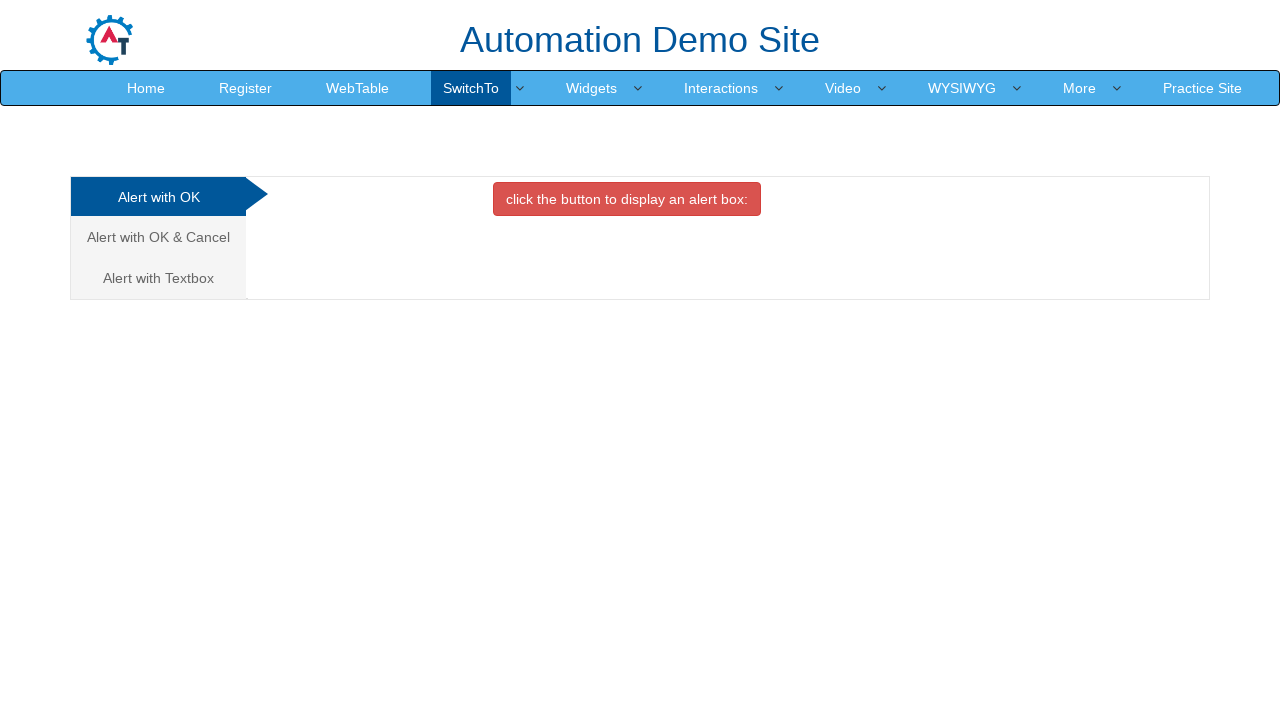

Set up dialog handler to accept alerts
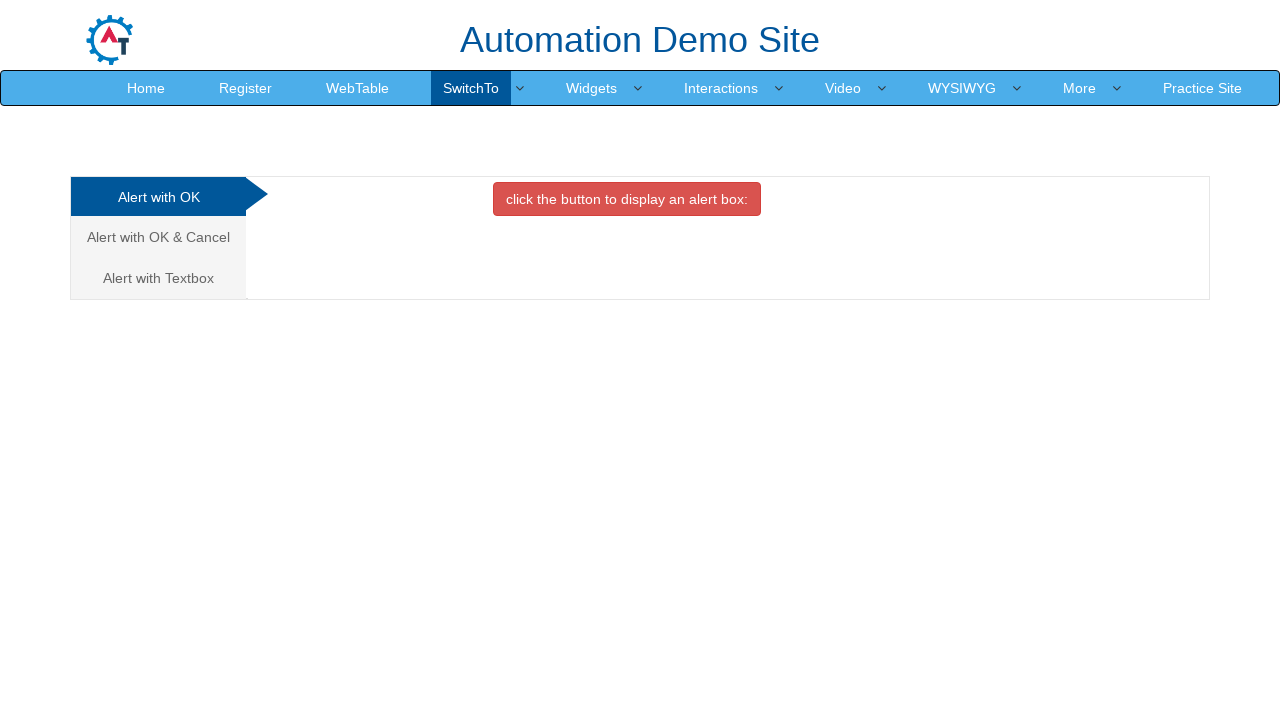

Clicked on the Cancel tab at (158, 237) on a[href='#CancelTab']
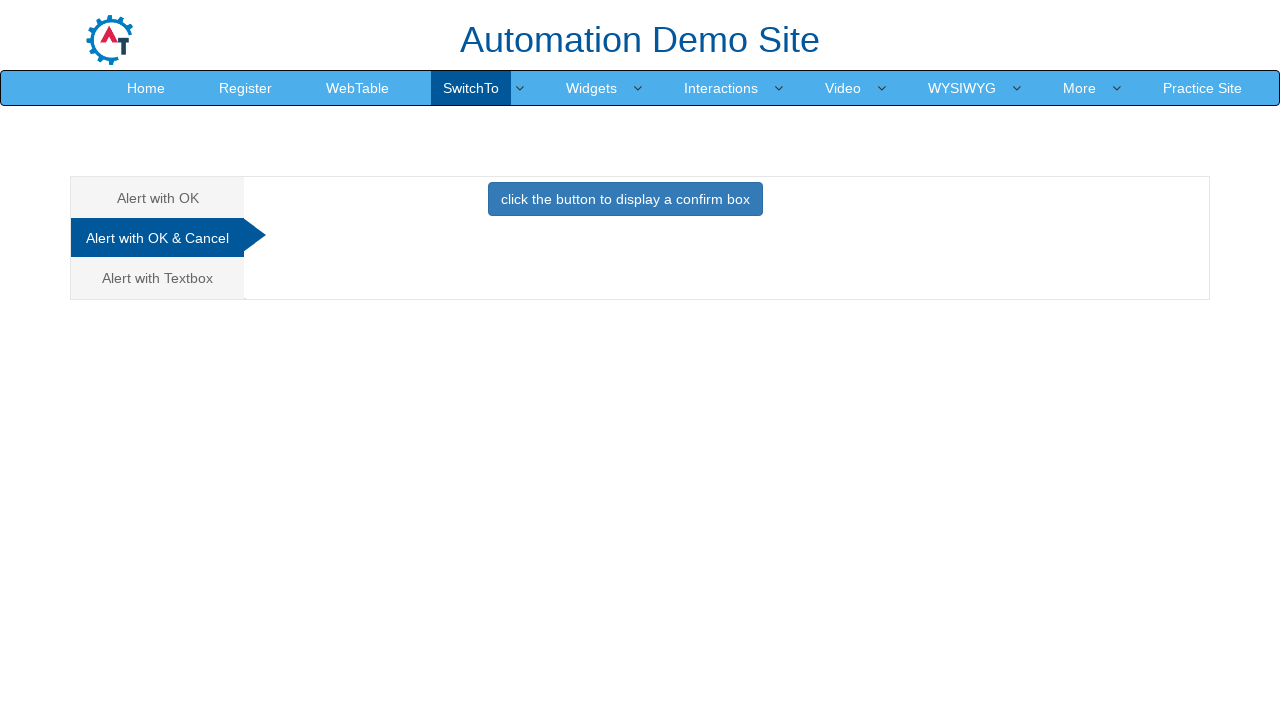

Waited 1000ms for tab content to load
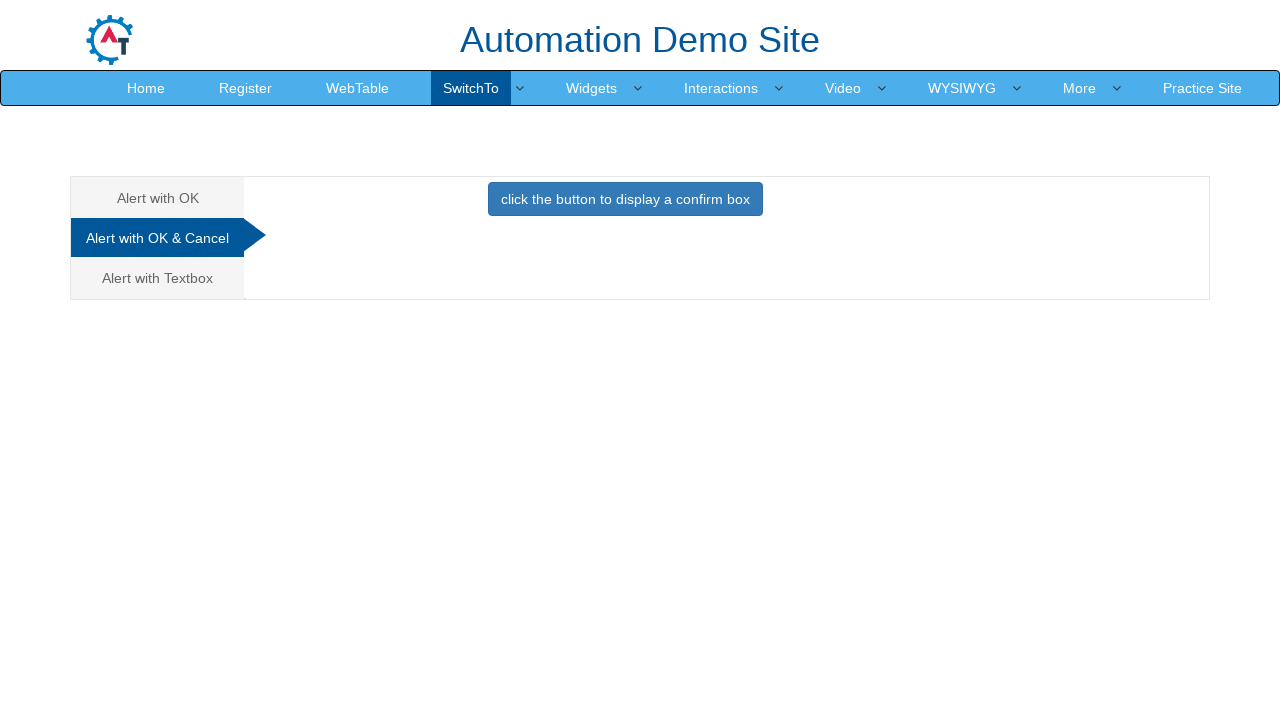

Clicked the button that triggers the alert dialog at (625, 199) on button.btn-primary
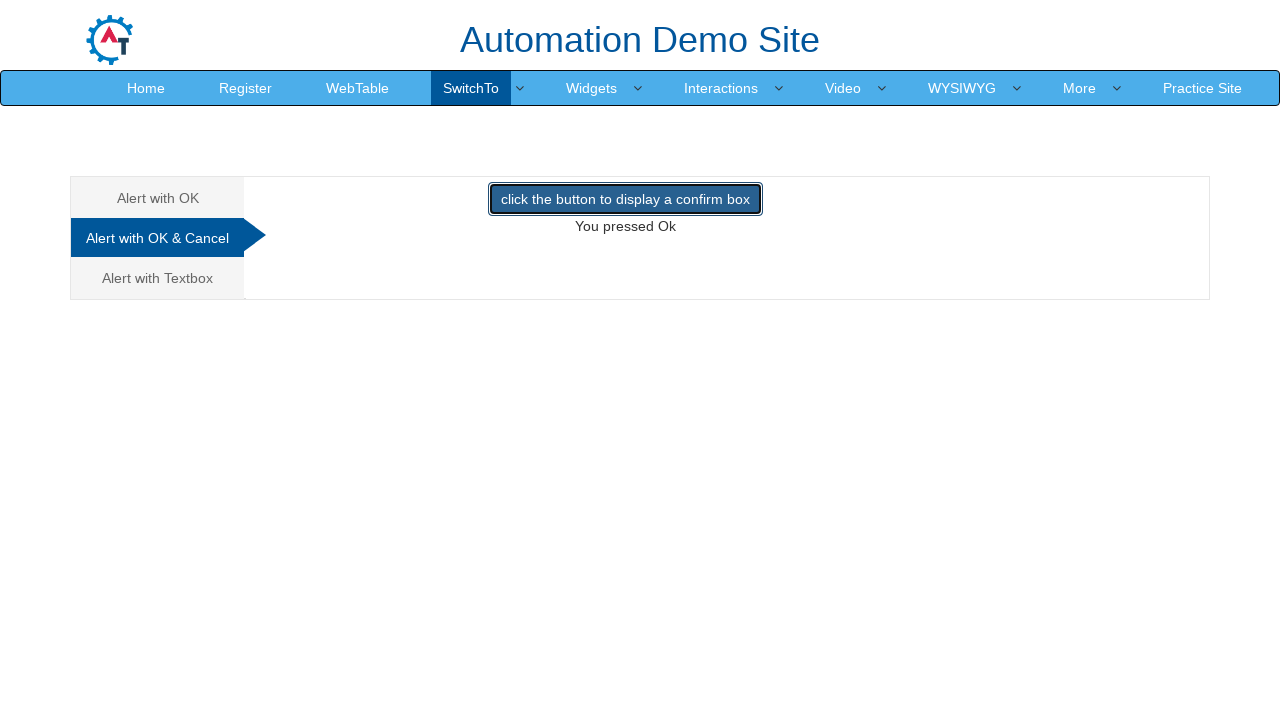

Waited 1000ms for dialog interaction to complete
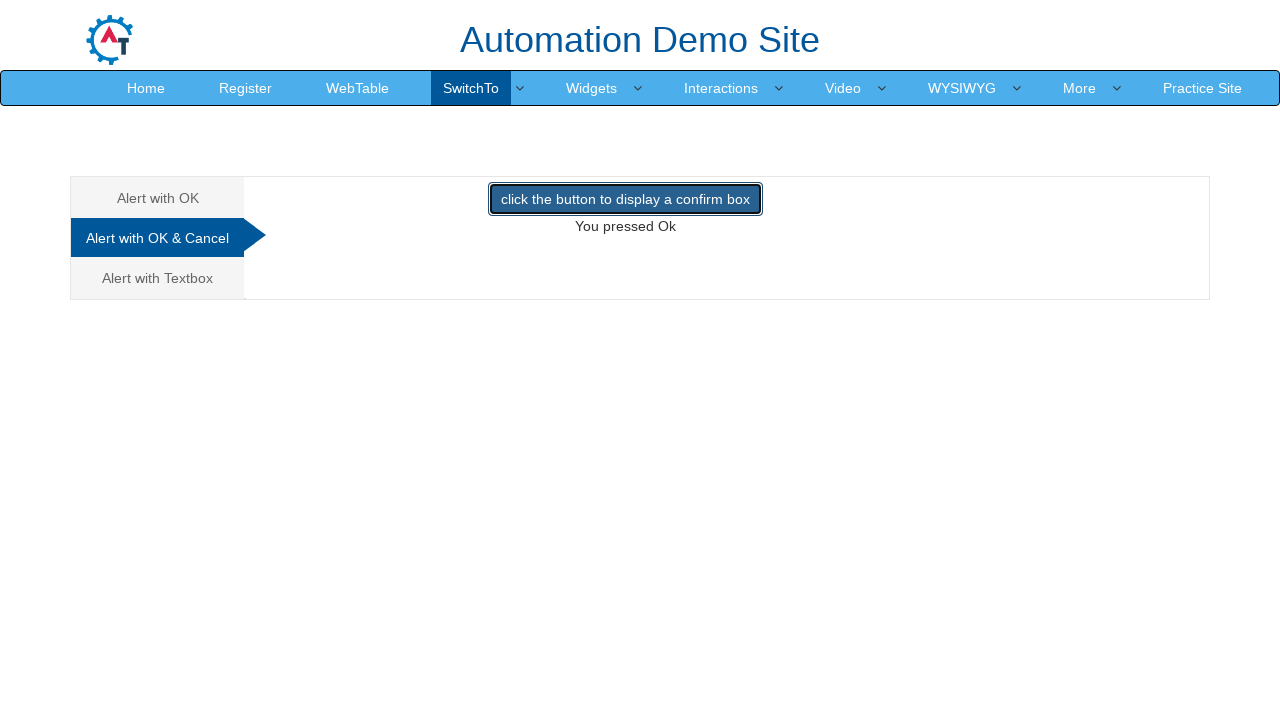

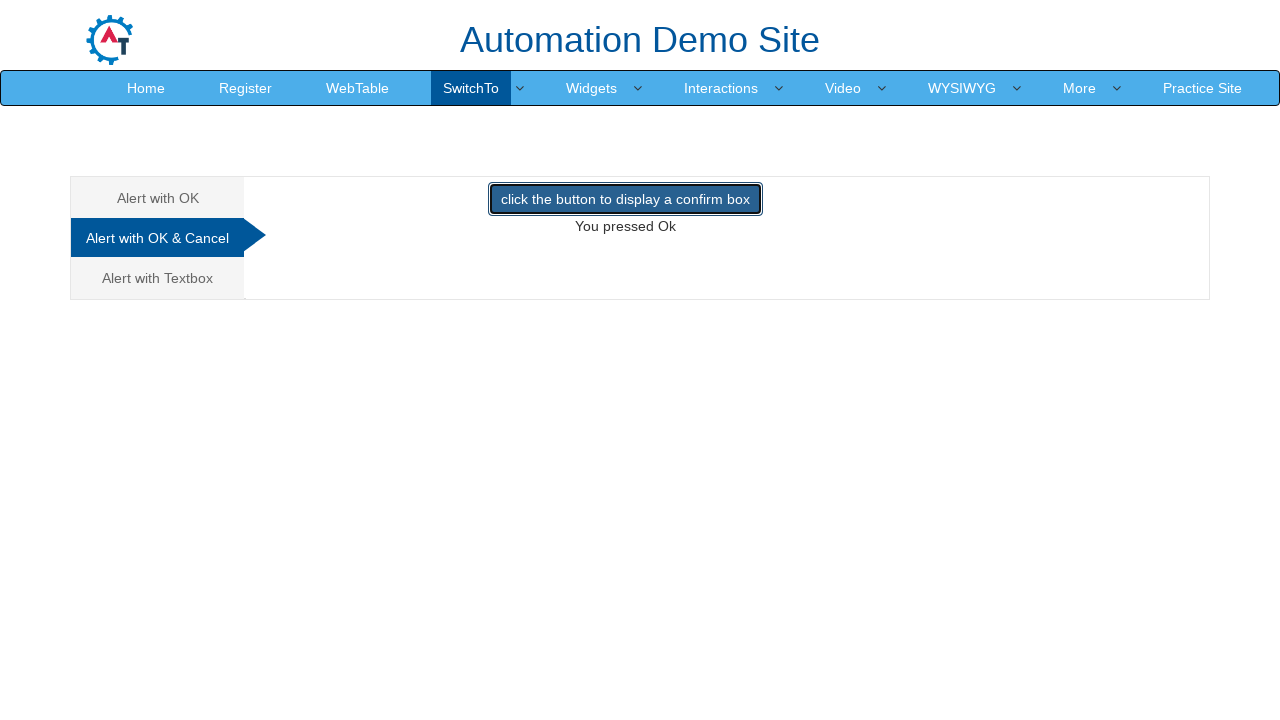